Tests dropdown selection by selecting Option 1 using index-based selection

Starting URL: https://testcenter.techproeducation.com/index.php?page=dropdown

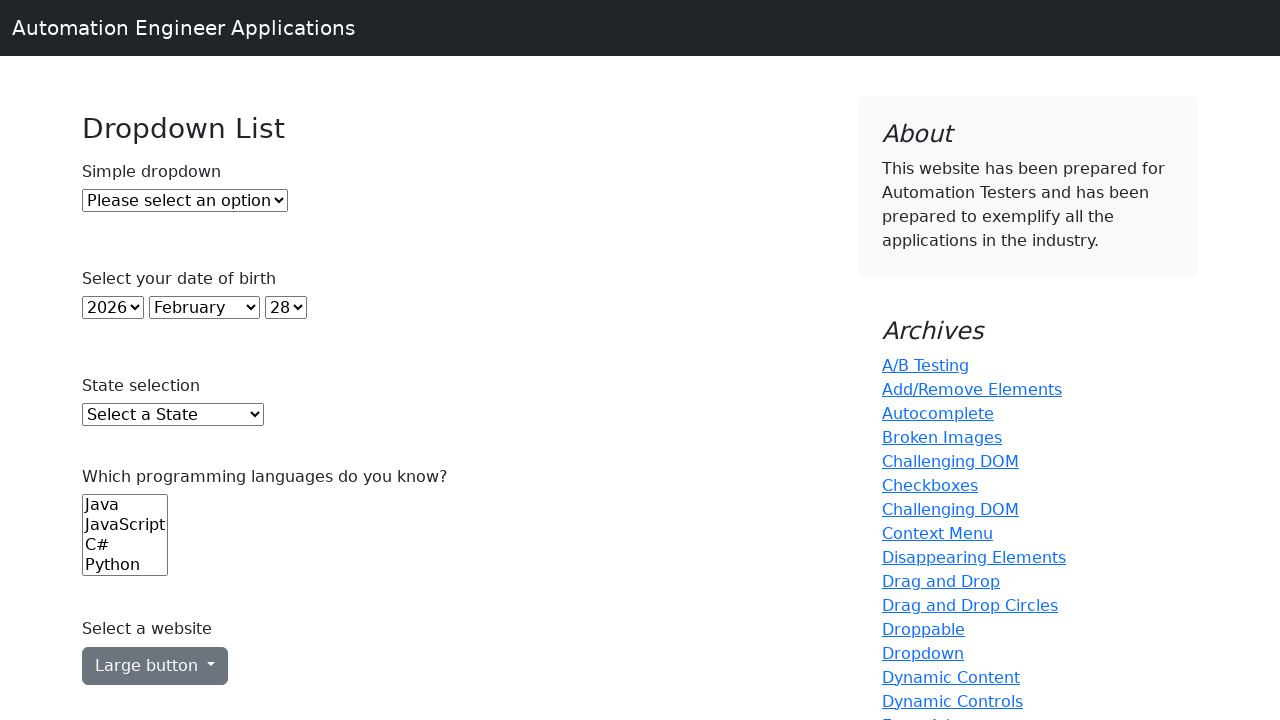

Waited for dropdown element to be visible
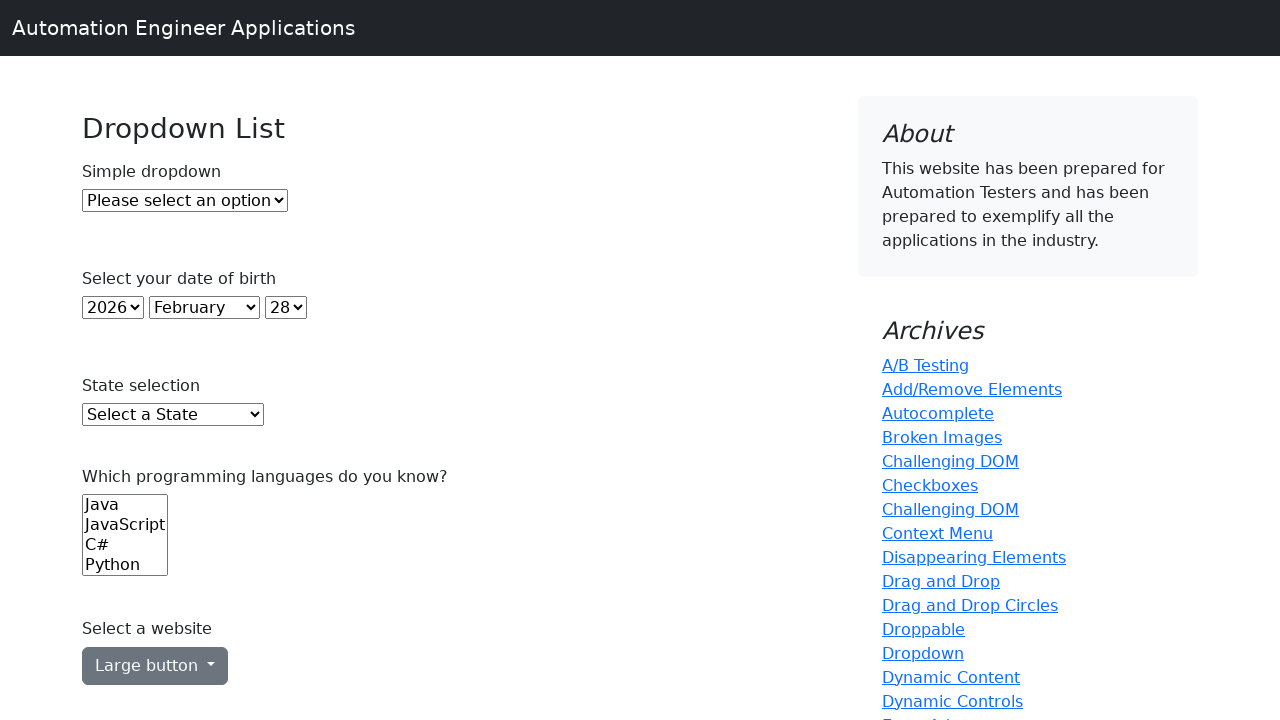

Selected Option 1 from dropdown using index-based selection on #dropdown
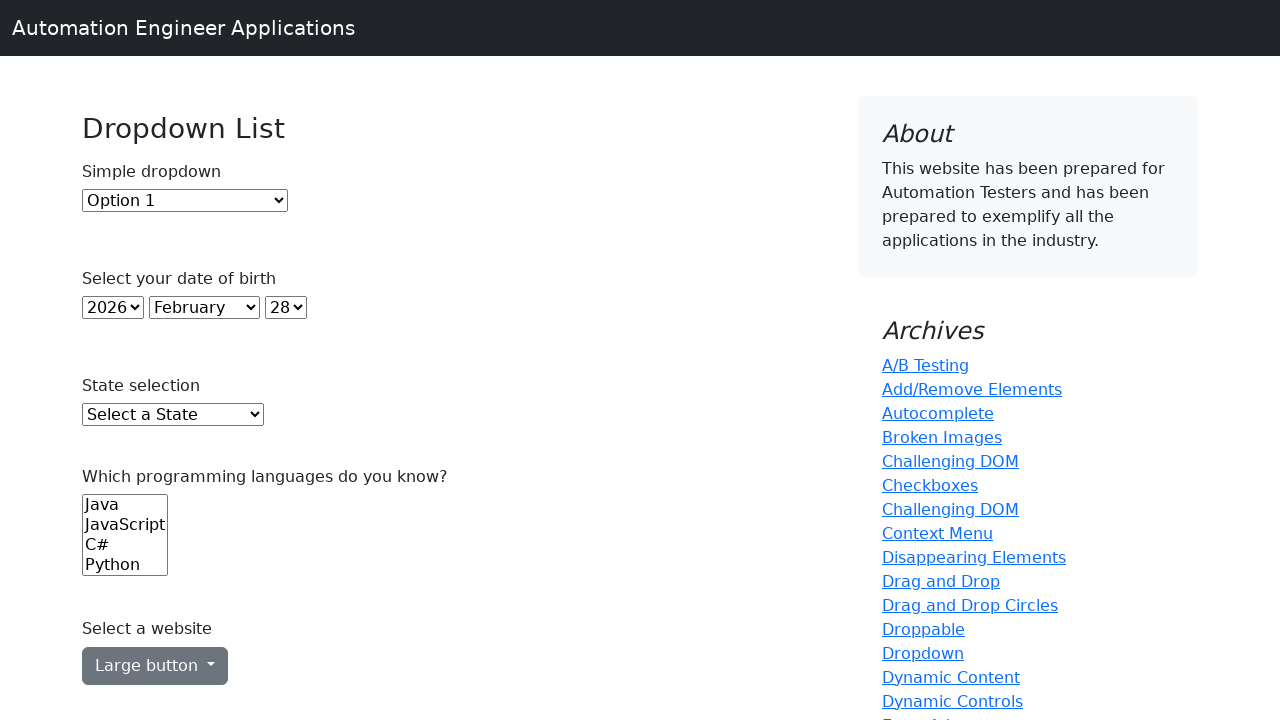

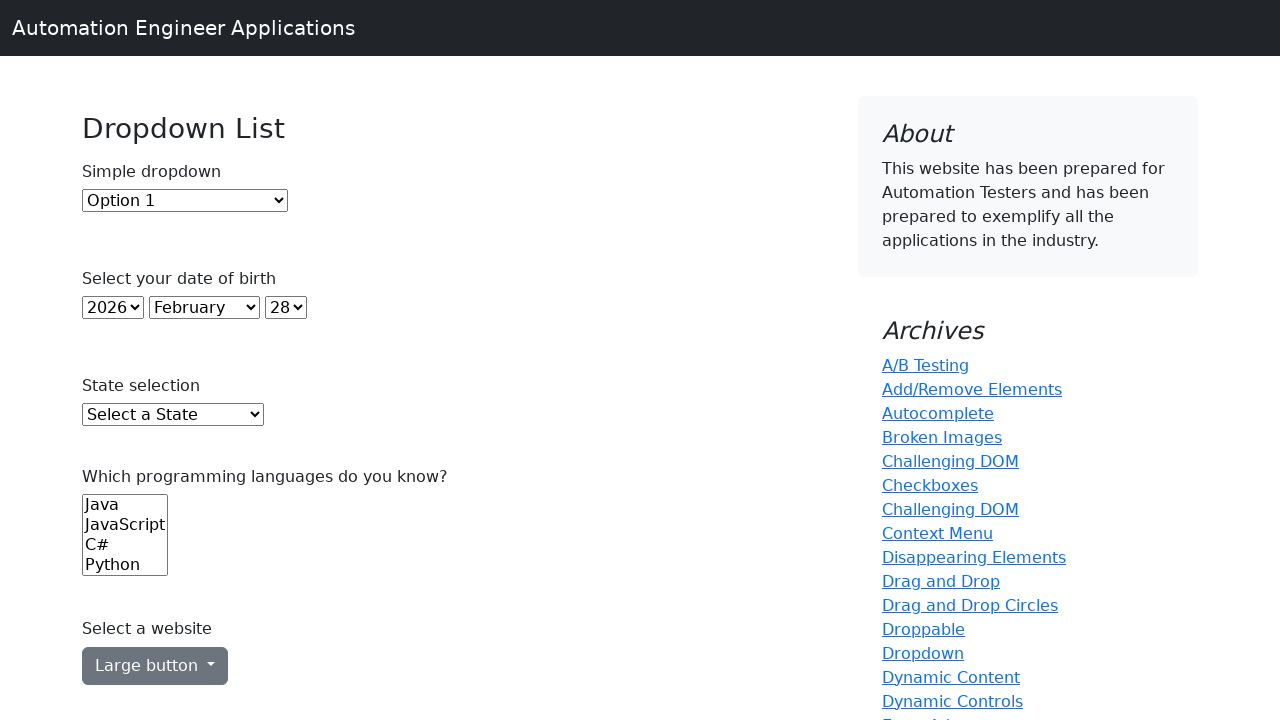